Tests the Reviews tab functionality on a product page by clicking through arrivals and verifying review content.

Starting URL: http://practice.automationtesting.in/

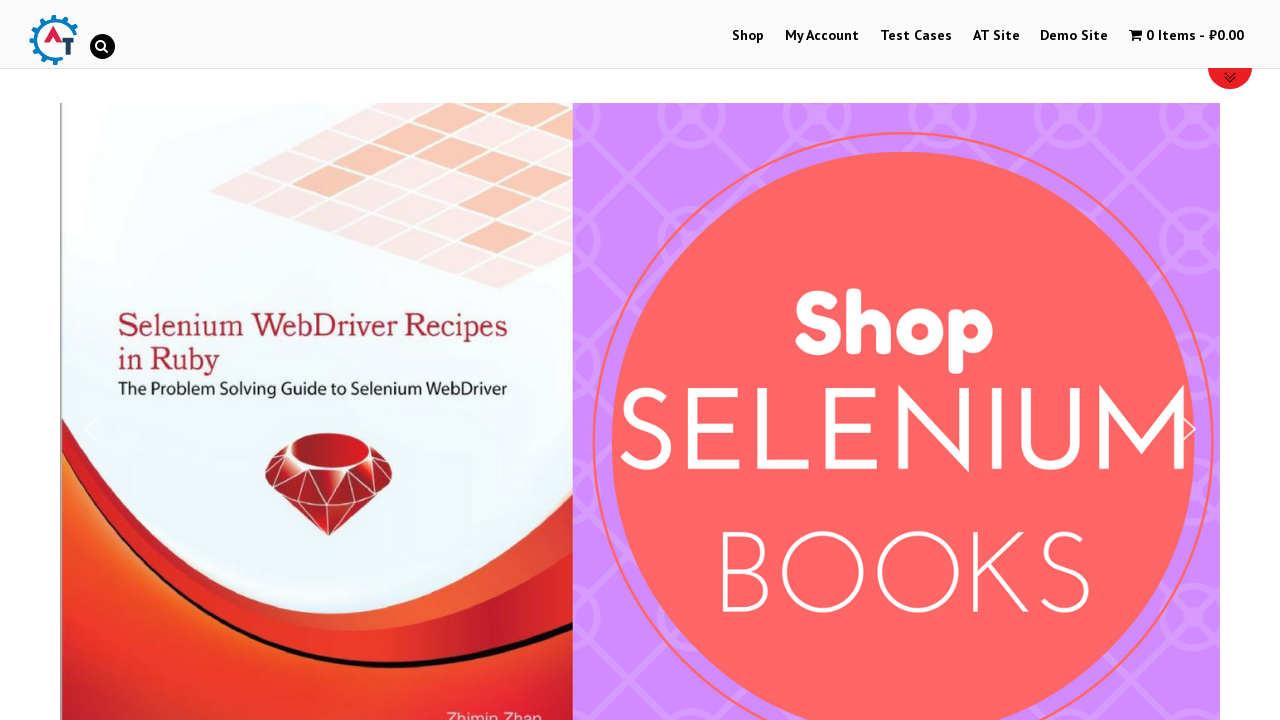

Clicked on Shop Menu at (748, 36) on xpath=//li[@id='menu-item-40']
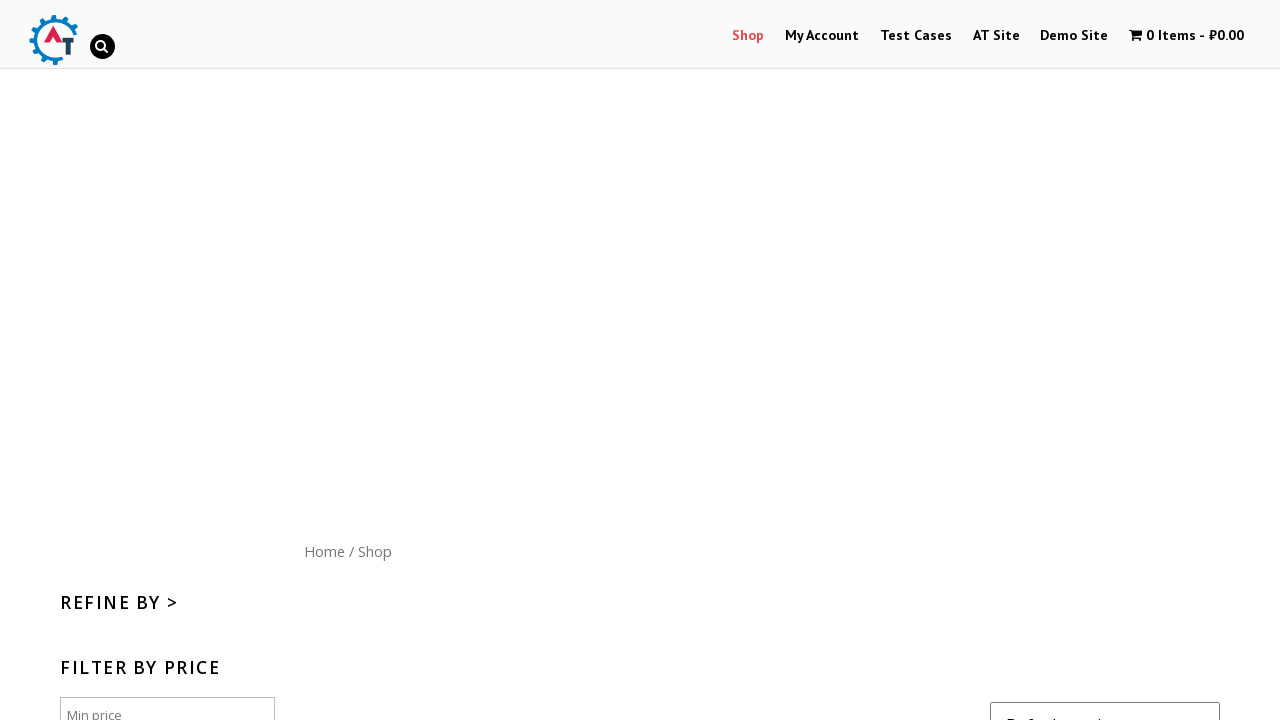

Clicked on Home menu button at (324, 551) on xpath=//div[@id='content']/nav/a
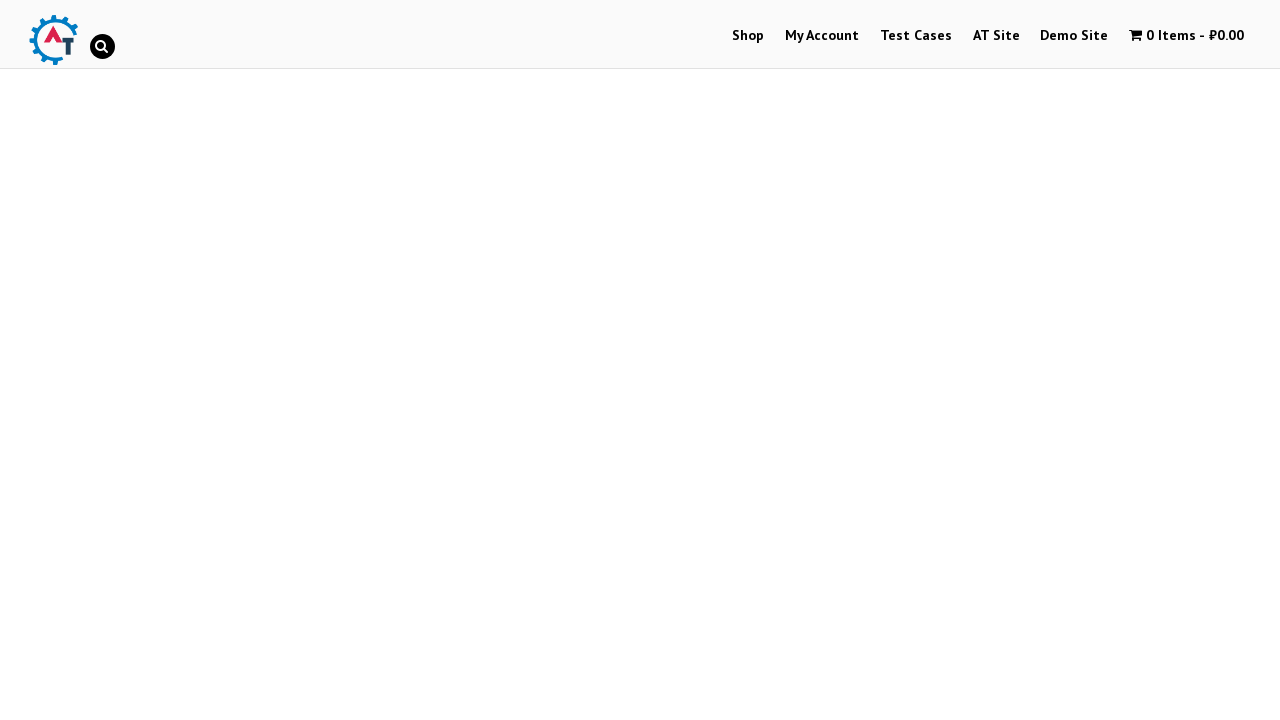

Clicked on the Arrivals product image at (1039, 361) on xpath=//*[@id='text-22-sub_row_1-0-2-2-0']/div/ul/li/a[1]/img
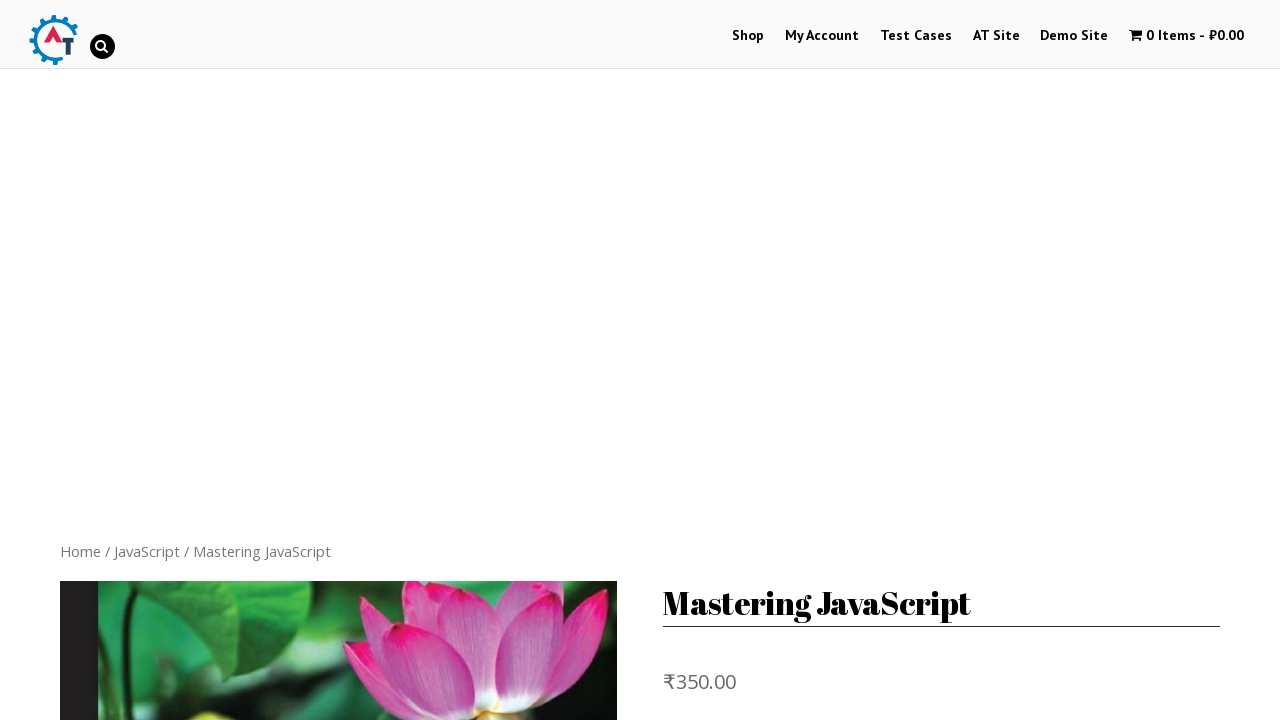

Clicked Add to Basket button at (812, 361) on xpath=//form[@class='cart']/button
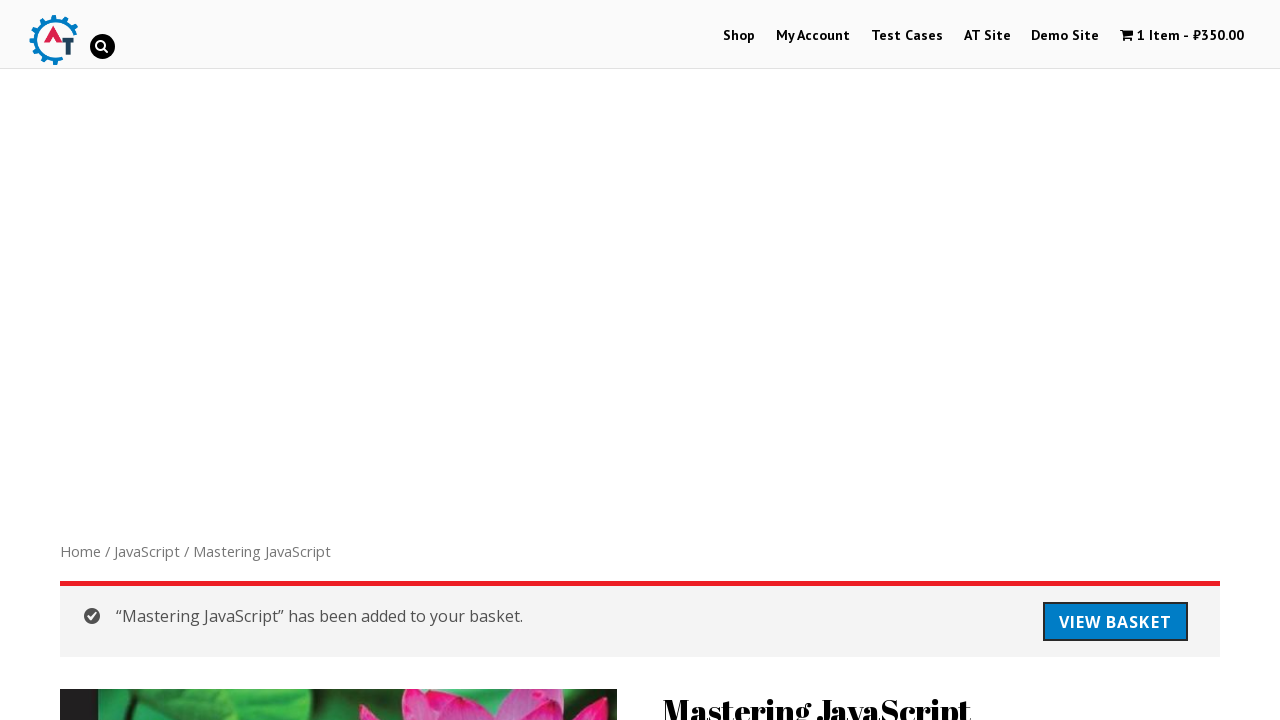

Clicked Reviews tab at (309, 361) on xpath=//li[@class='reviews_tab']
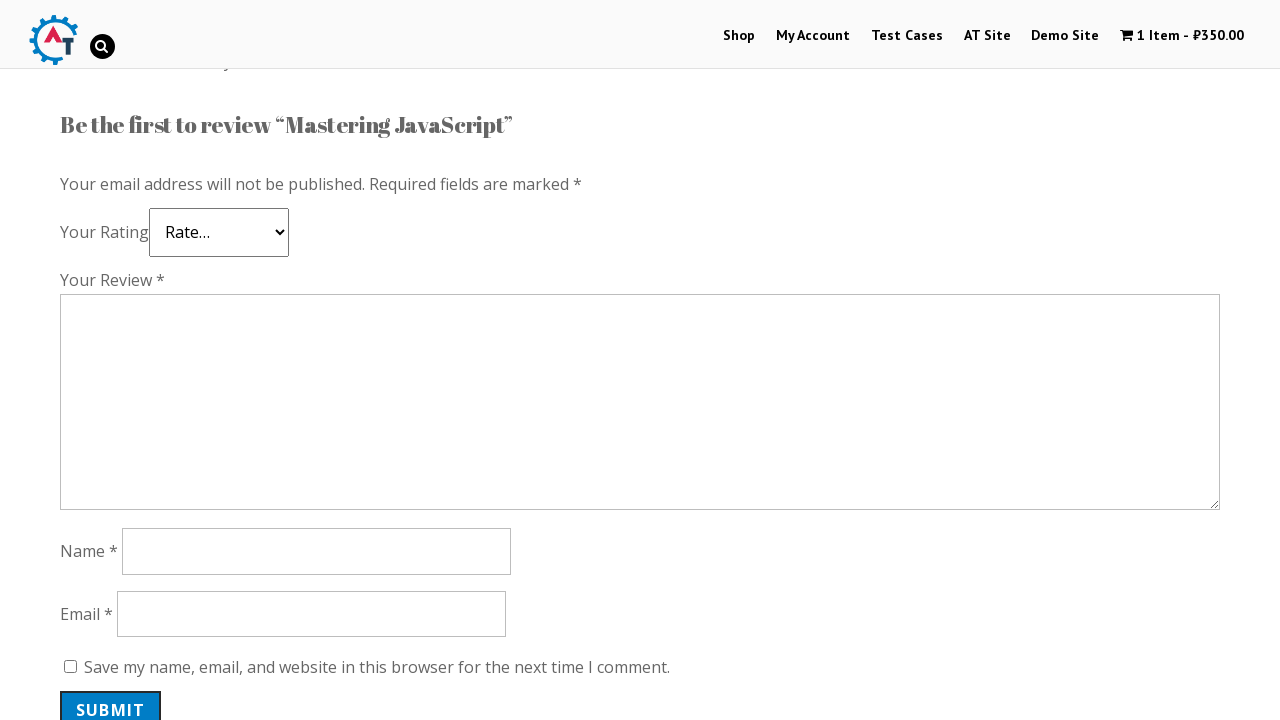

Reviews tab content loaded - Reviews title visible
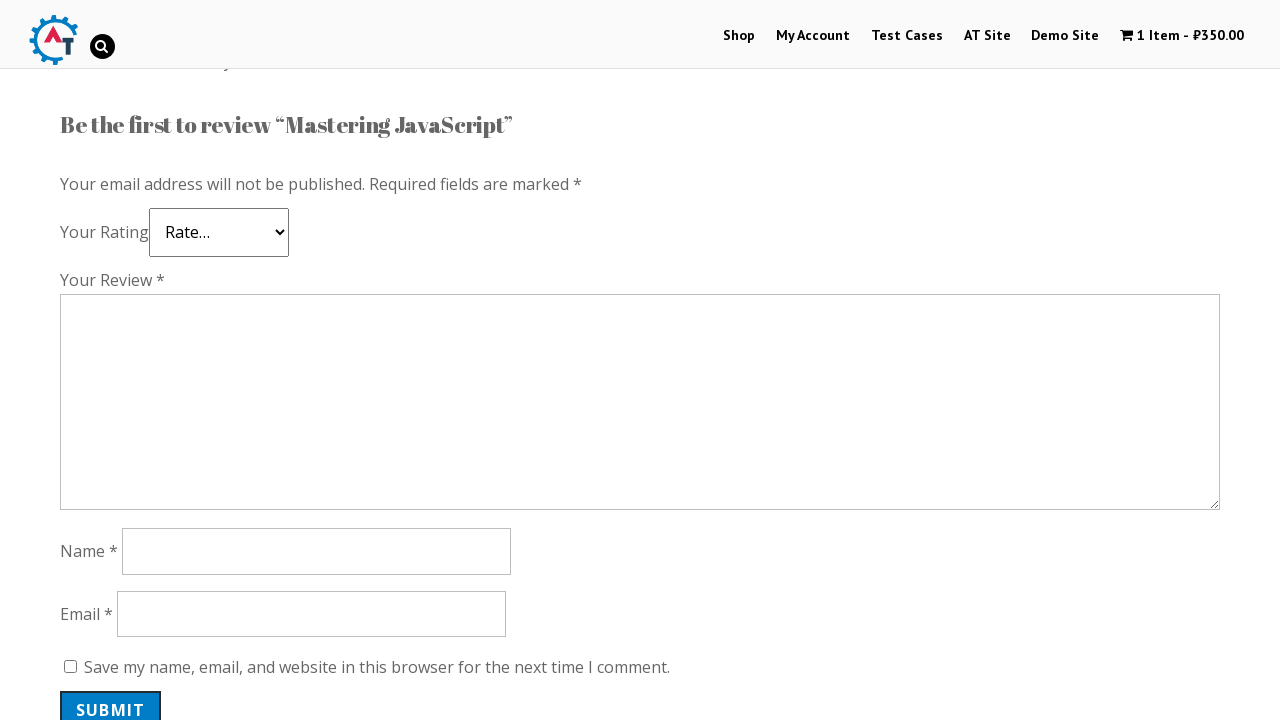

Verified Reviews tab content is displayed
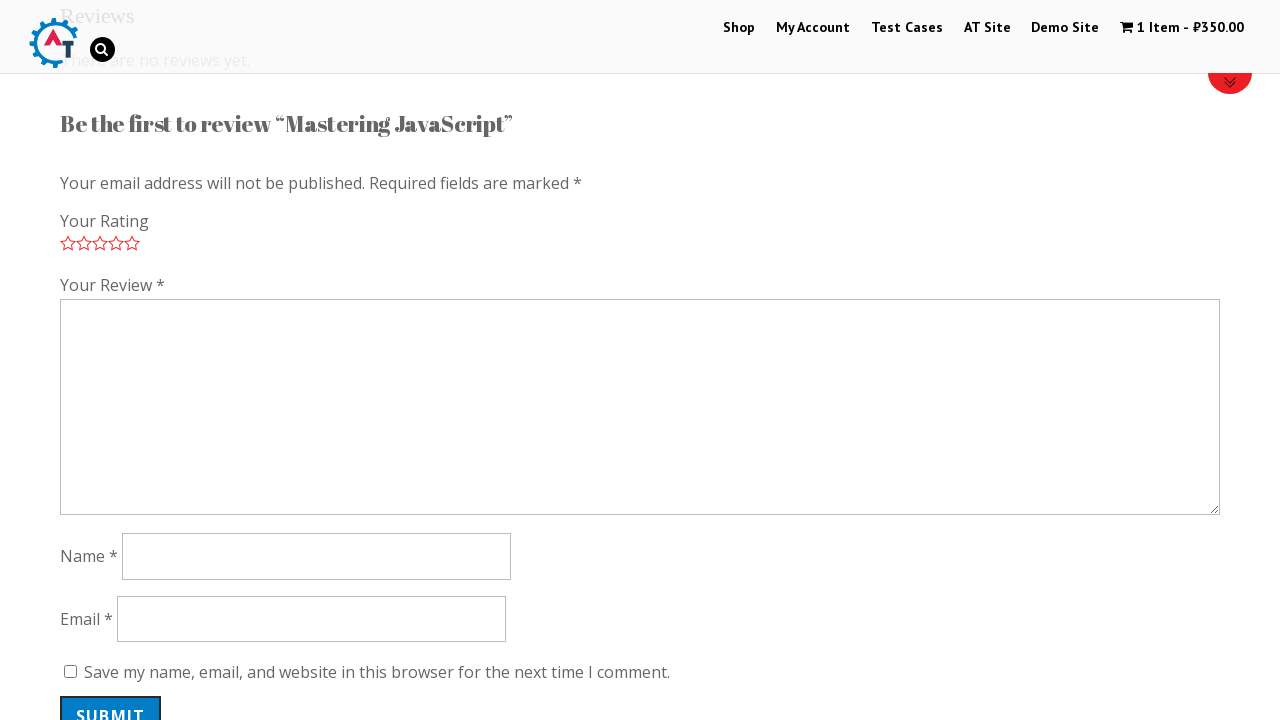

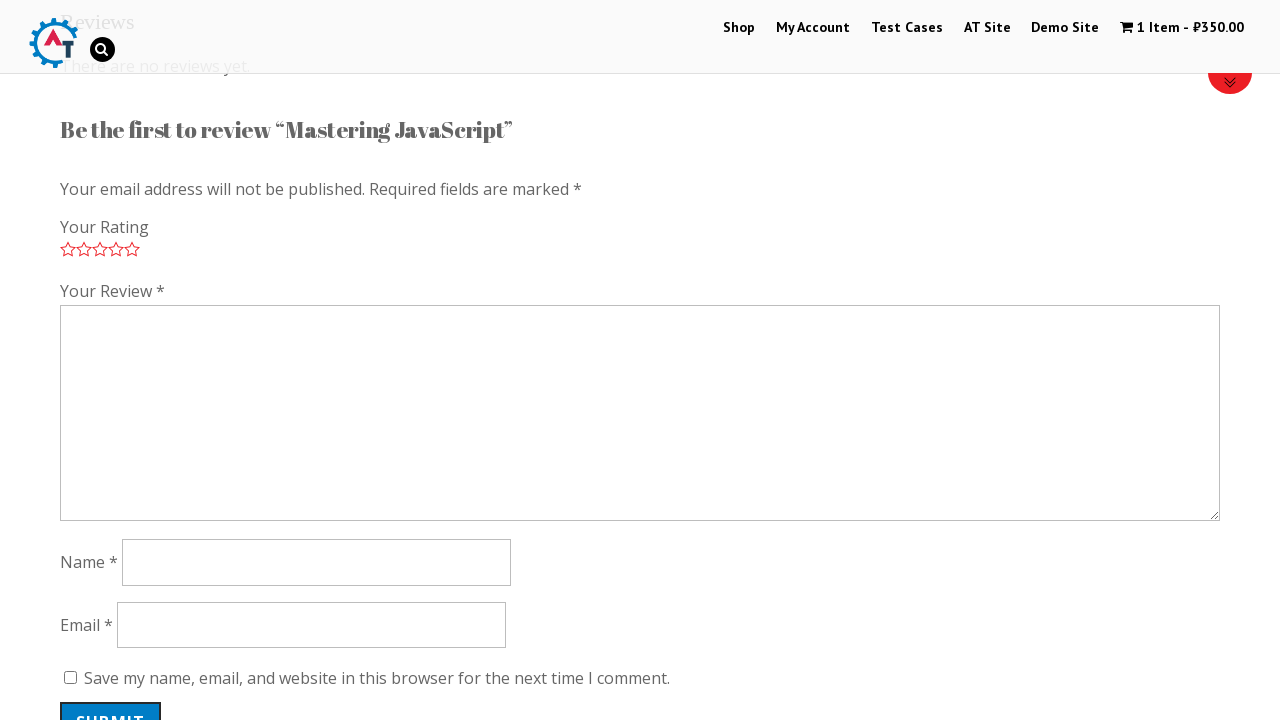